Navigates to a YouTube channel page and waits for the page header container to be visible

Starting URL: https://www.youtube.com/@testerstalk

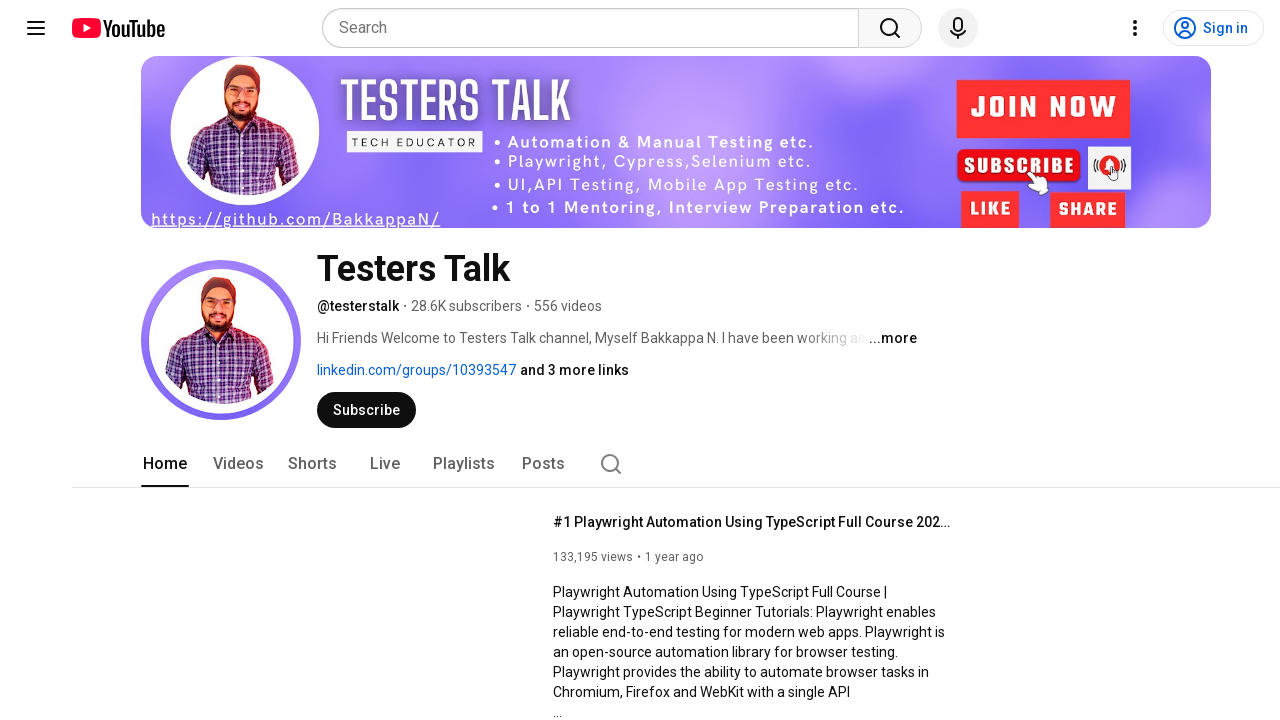

Navigated to YouTube channel page https://www.youtube.com/@testerstalk
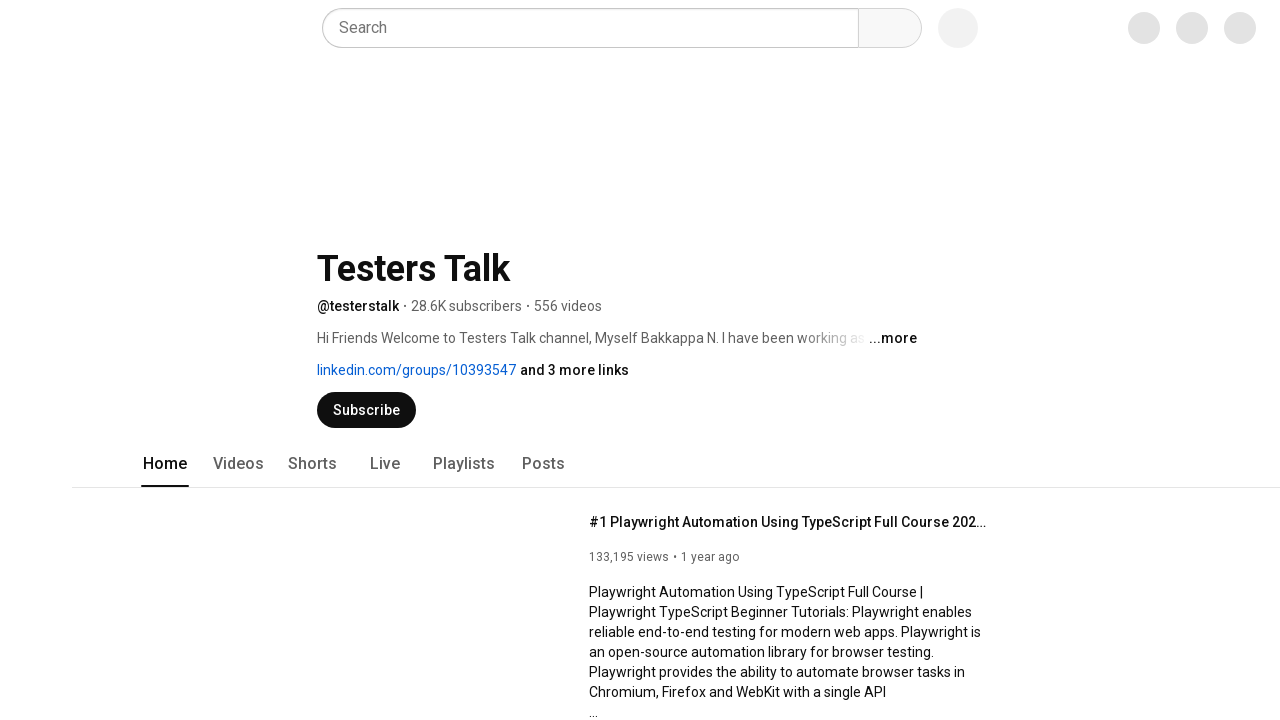

Page header container became visible
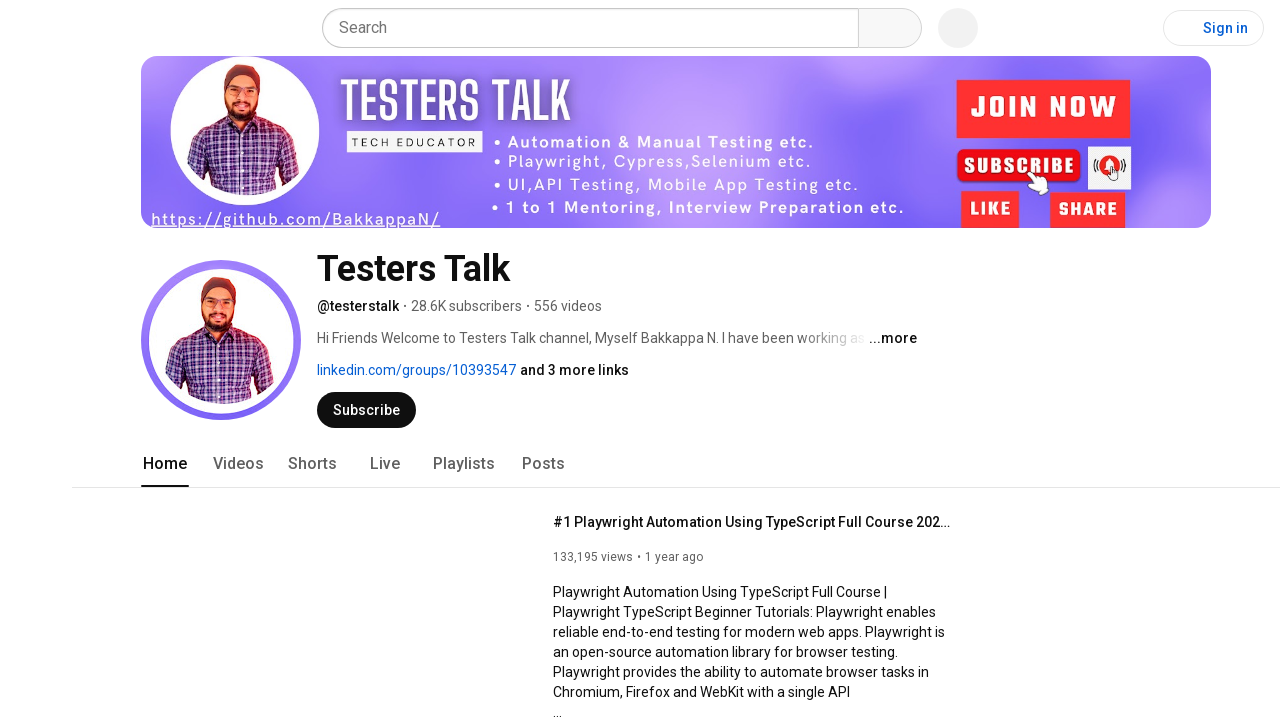

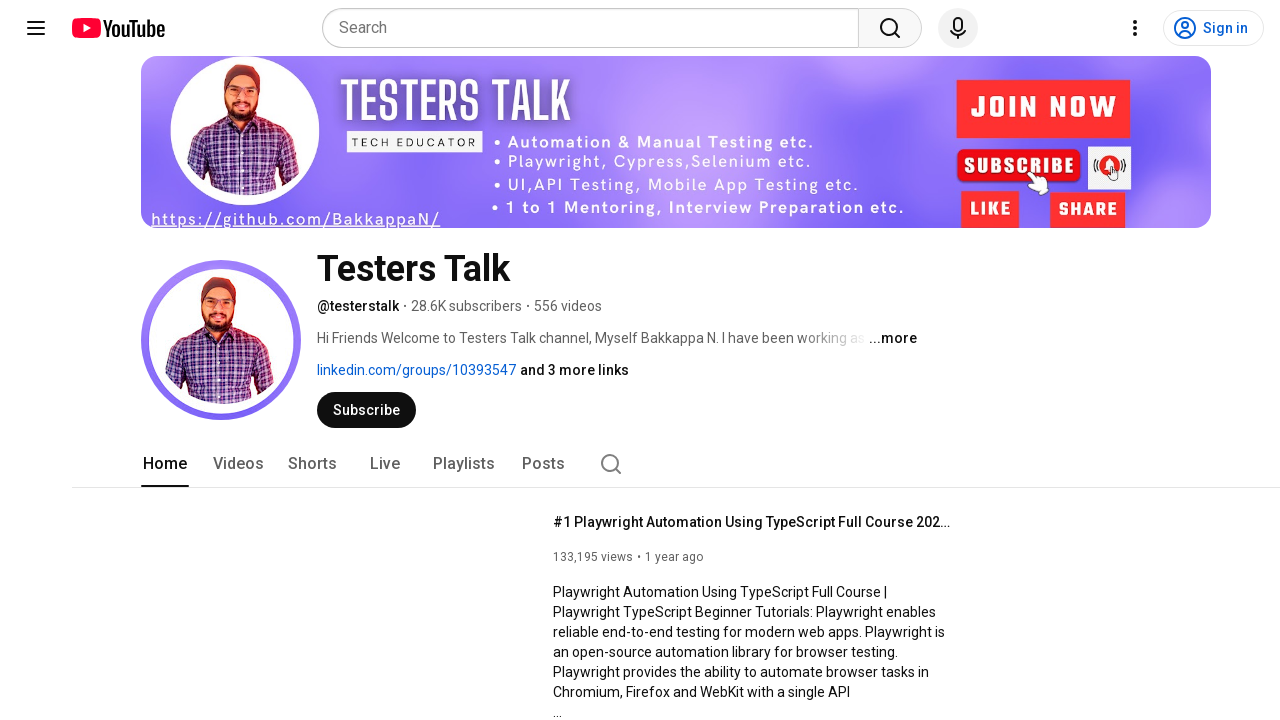